Simple test that navigates to Rahul Shetty Academy website and verifies the page loads by checking the title and URL

Starting URL: https://rahulshettyacademy.com

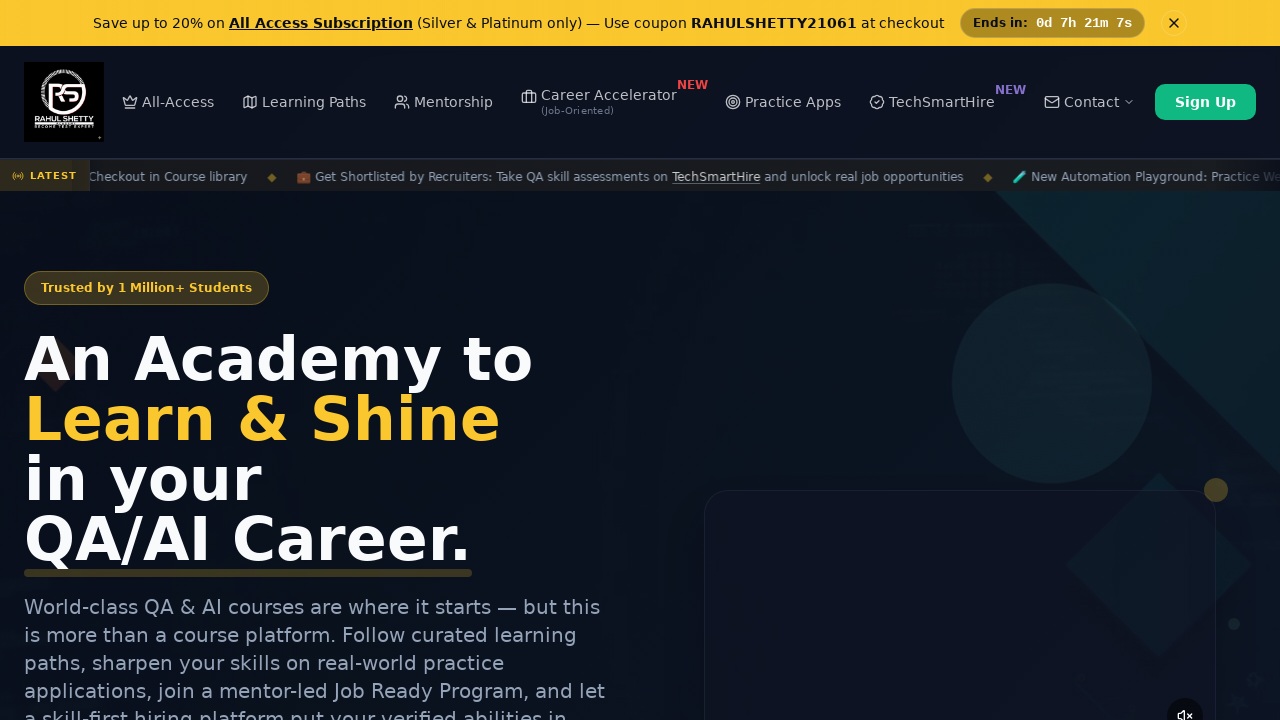

Waited for page to reach domcontentloaded state
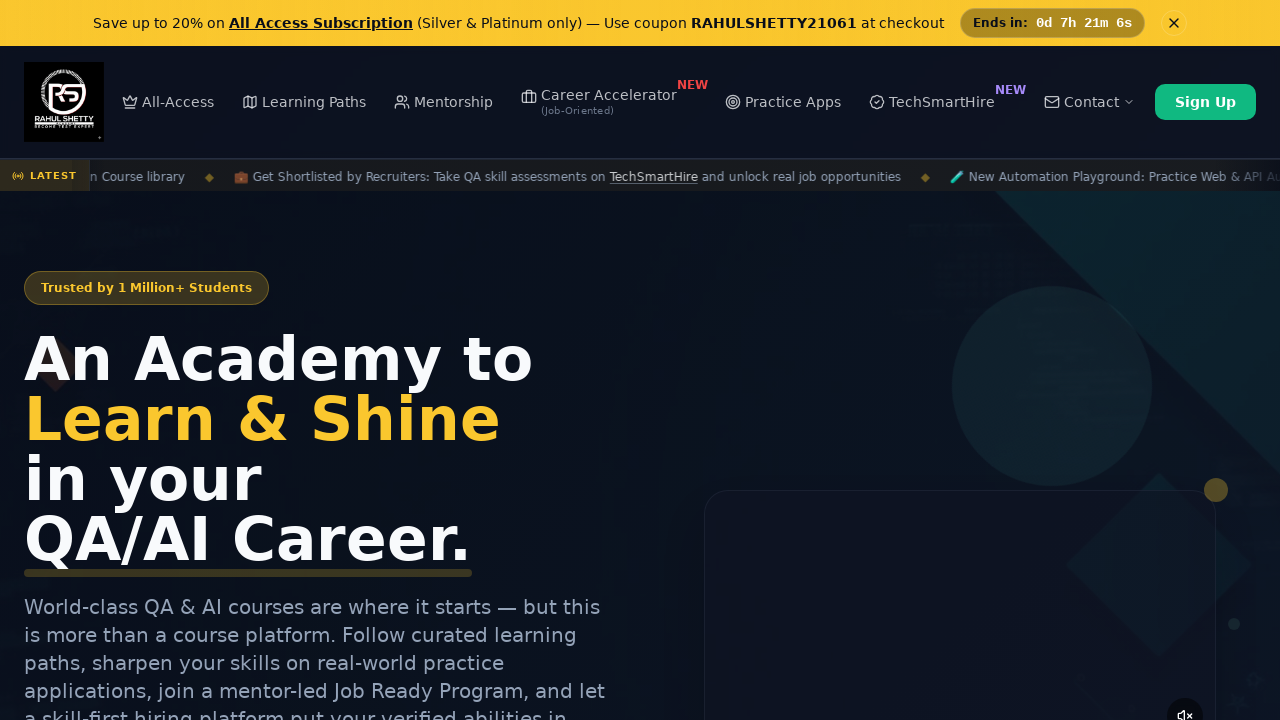

Retrieved page title: Rahul Shetty Academy | QA Automation, Playwright, AI Testing & Online Training
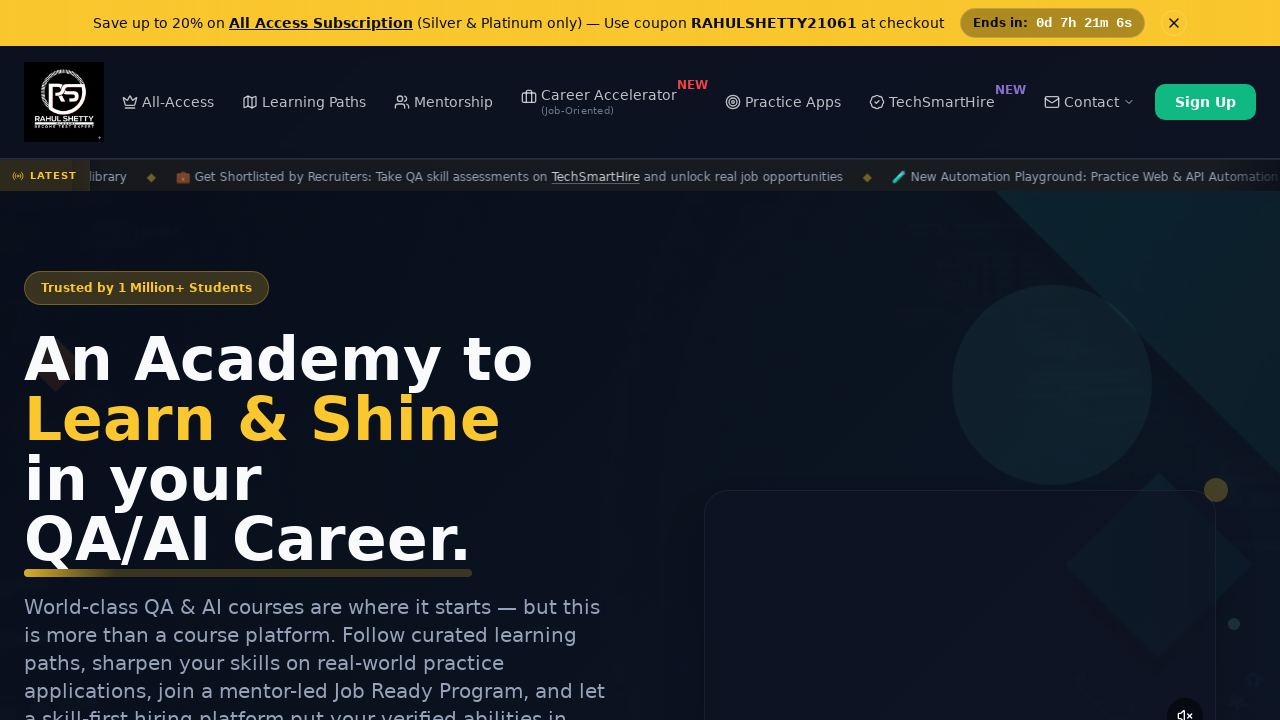

Retrieved current URL: https://rahulshettyacademy.com/
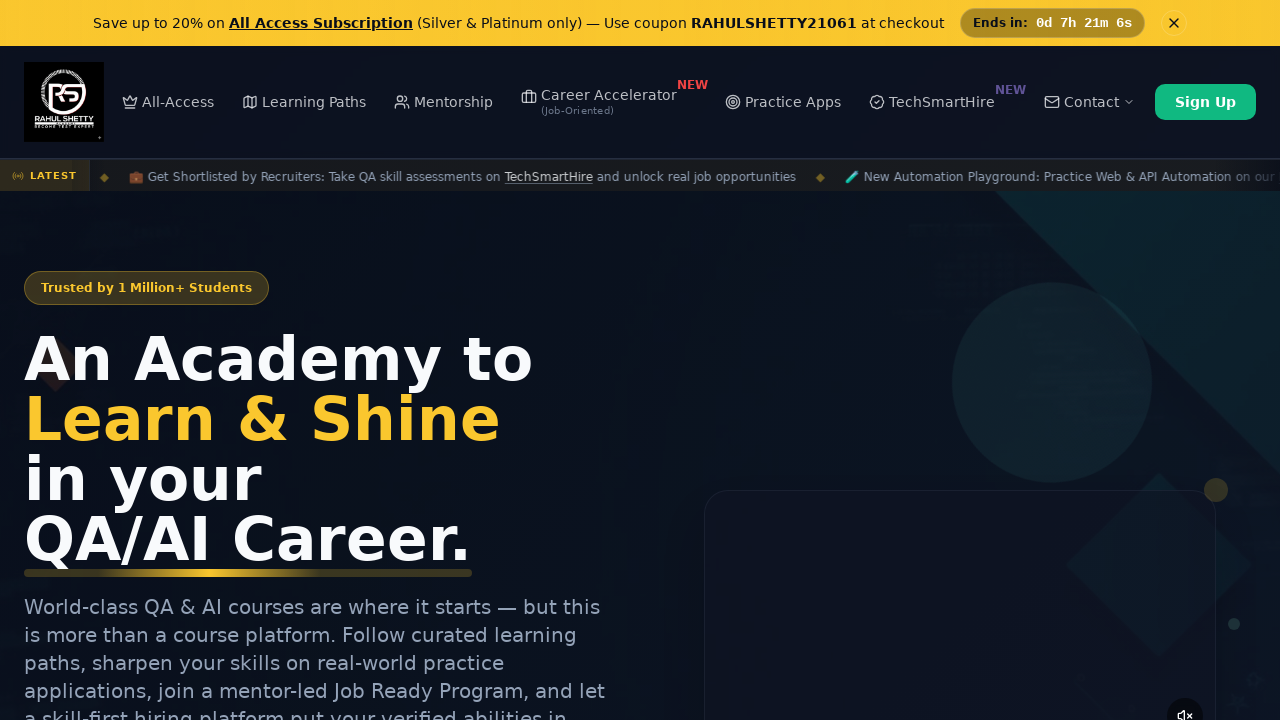

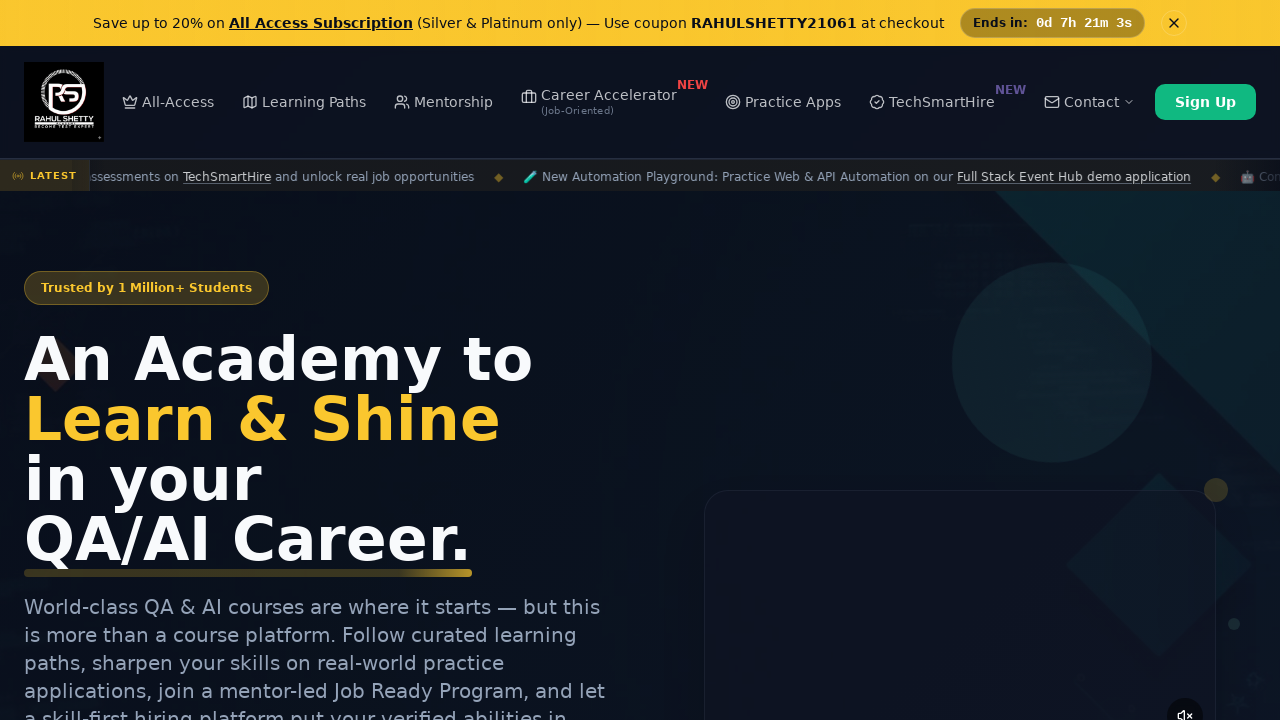